Tests registration form validation when phone number is too long (12 digits)

Starting URL: https://alada.vn/tai-khoan/dang-ky.html

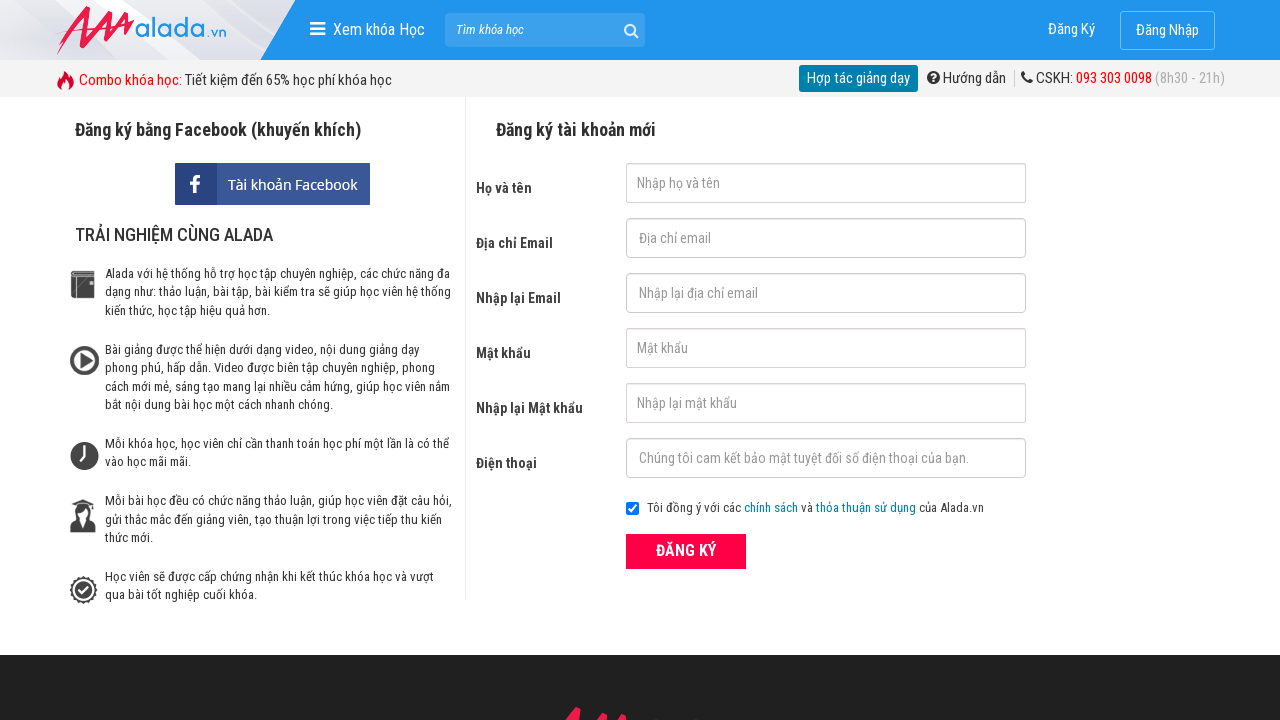

Filled firstname field with 'ParisaVu' on input#txtFirstname
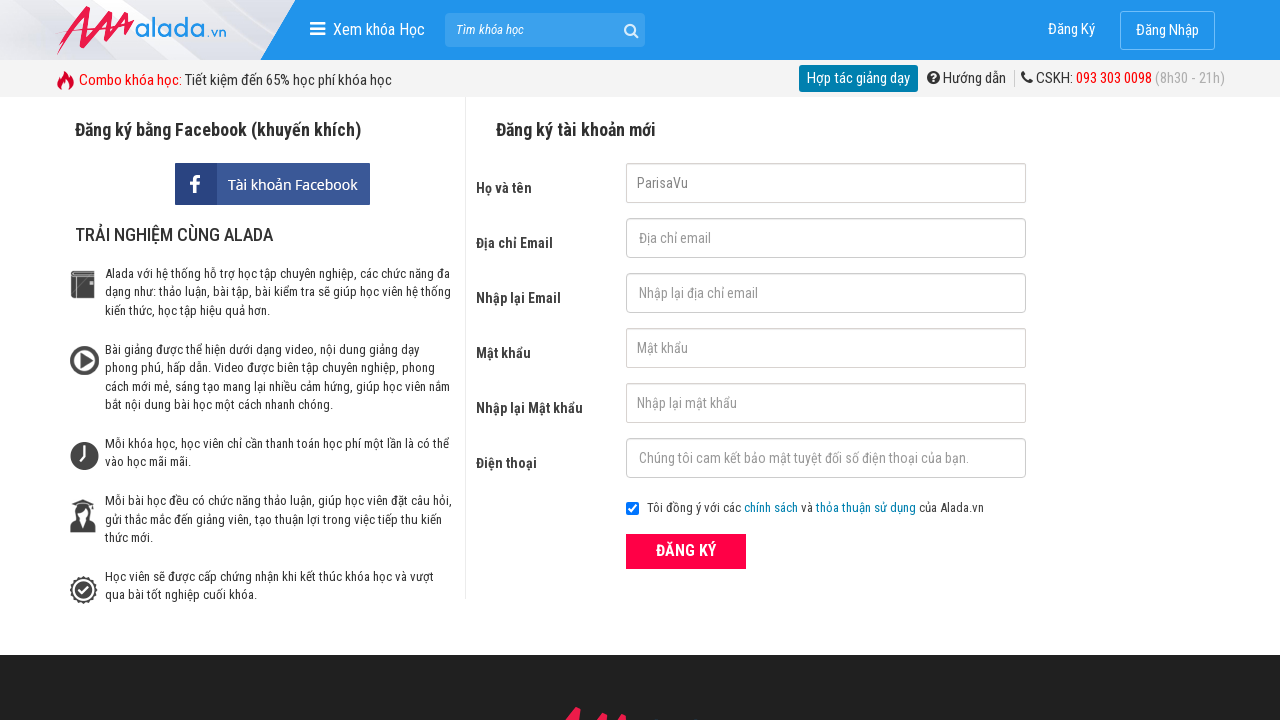

Filled email field with 'parisavu@gmail.com' on input#txtEmail
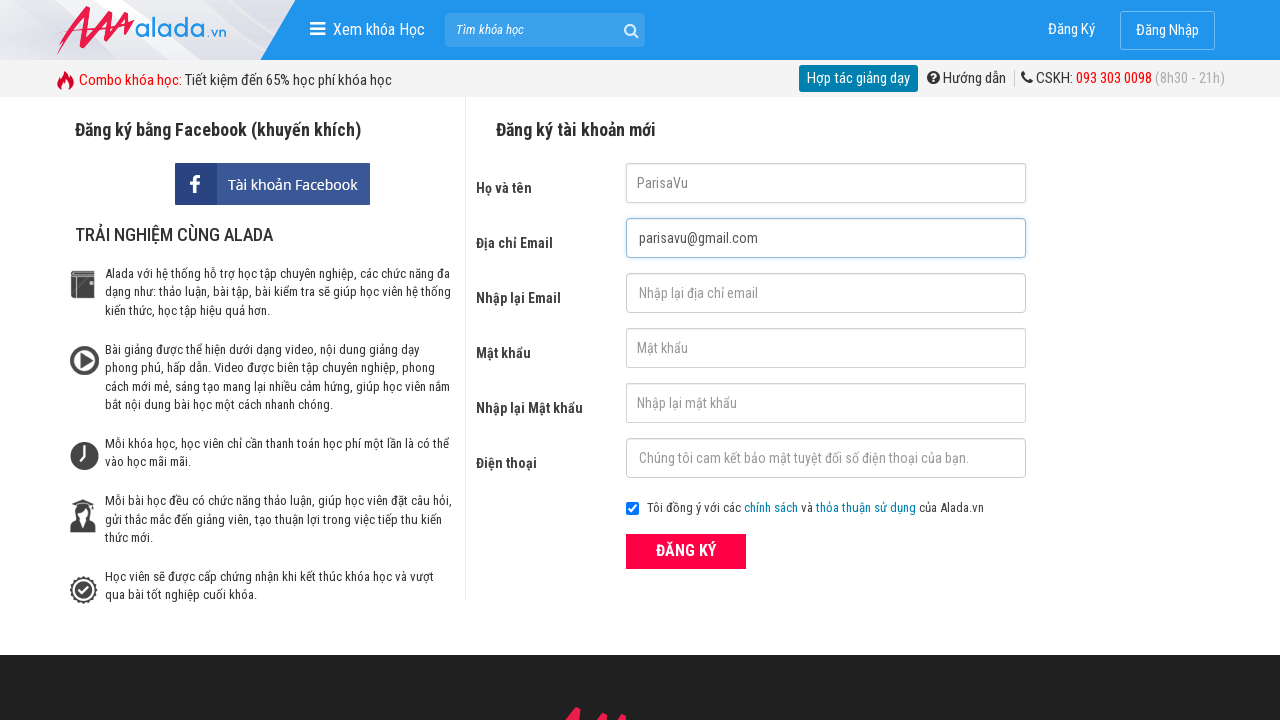

Filled confirm email field with 'parisavu@gmail.com' on input#txtCEmail
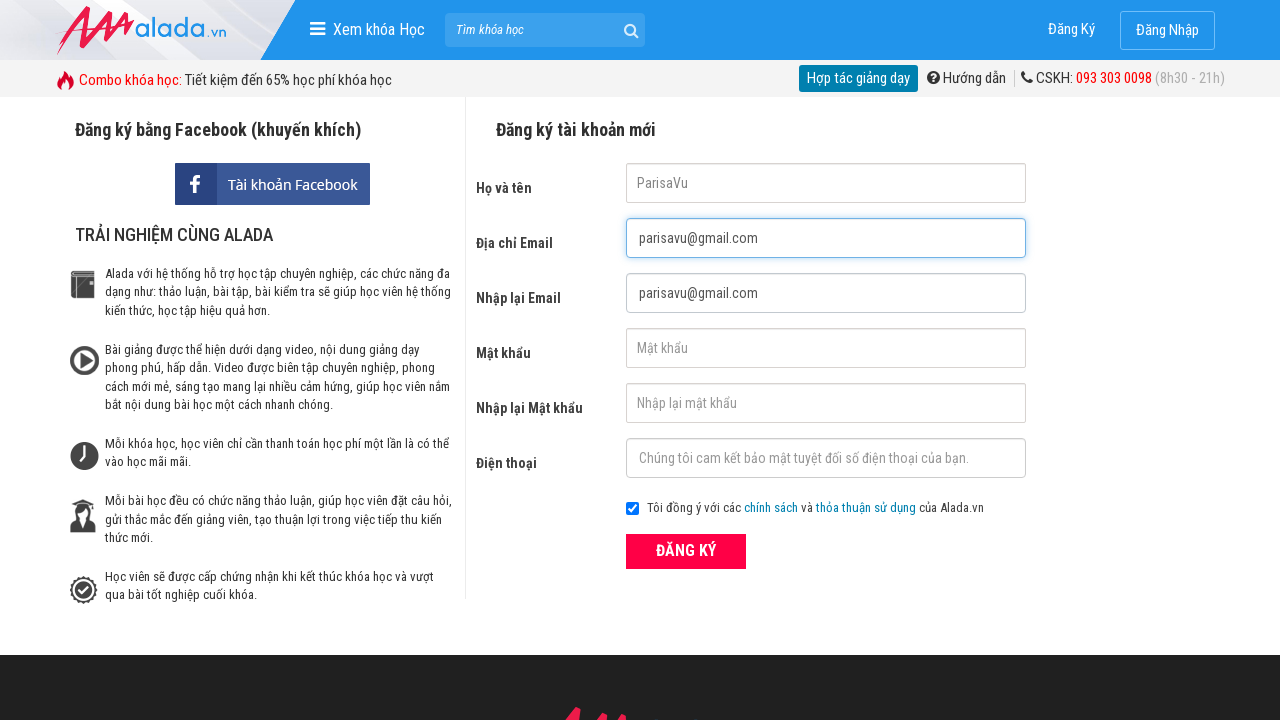

Filled password field with '123456789' on input#txtPassword
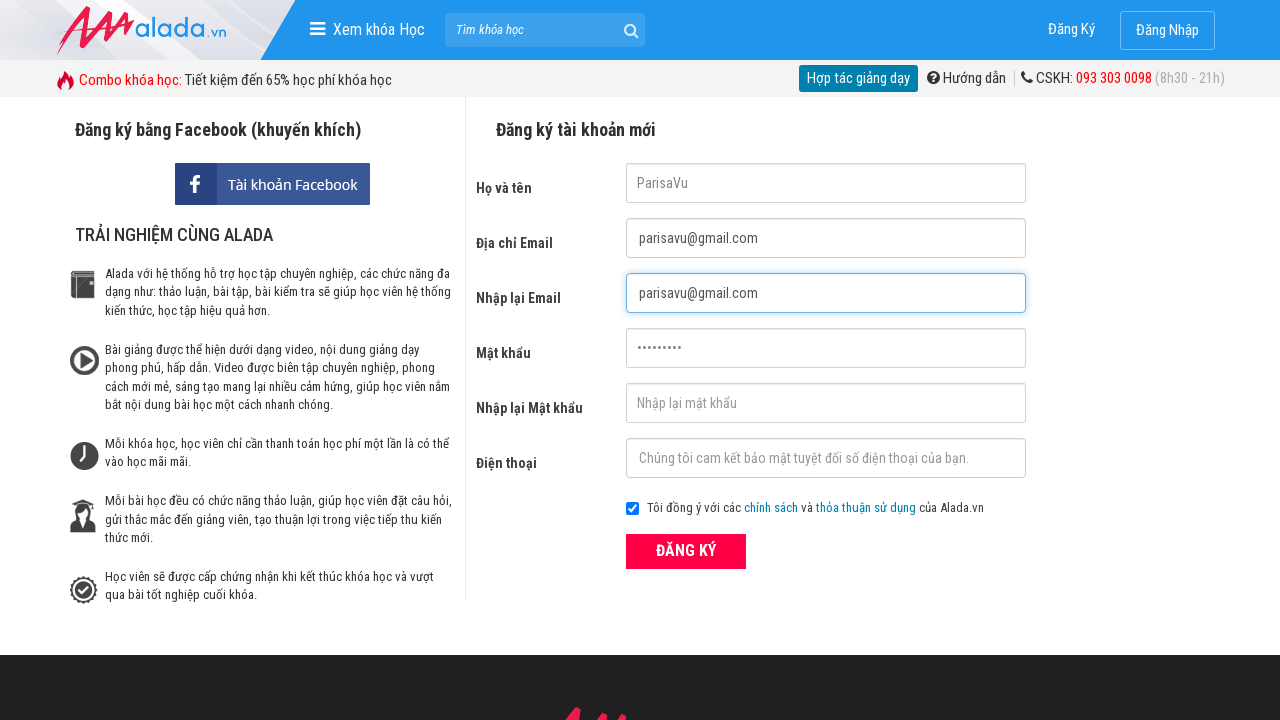

Filled confirm password field with '123456789' on input#txtCPassword
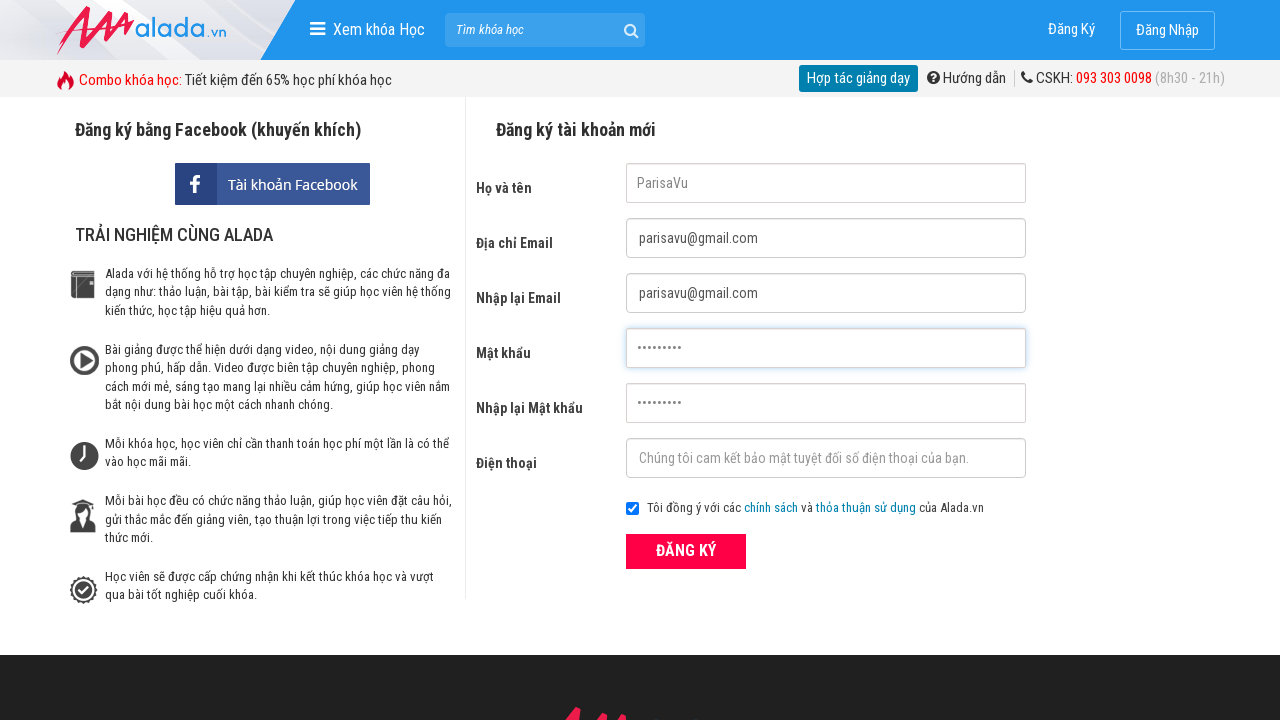

Filled phone field with 12-digit number '088988888888' (too long) on input#txtPhone
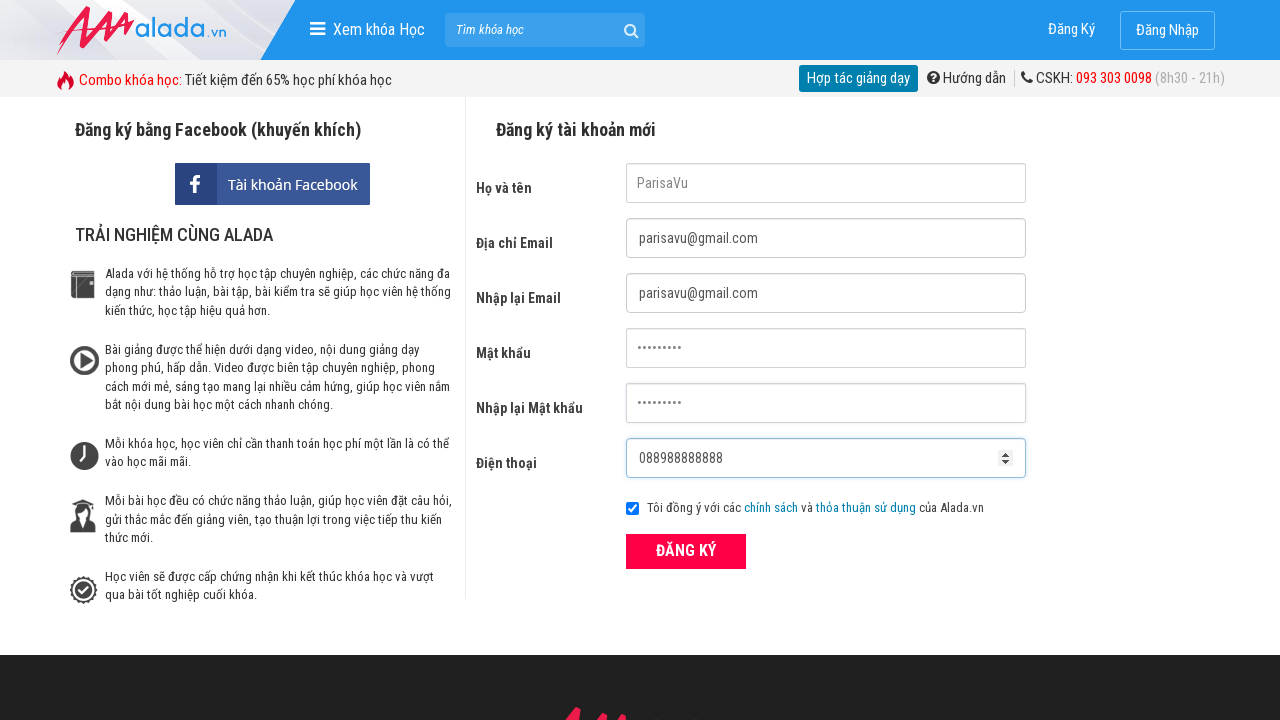

Clicked submit button to attempt registration at (686, 551) on button[type='submit']
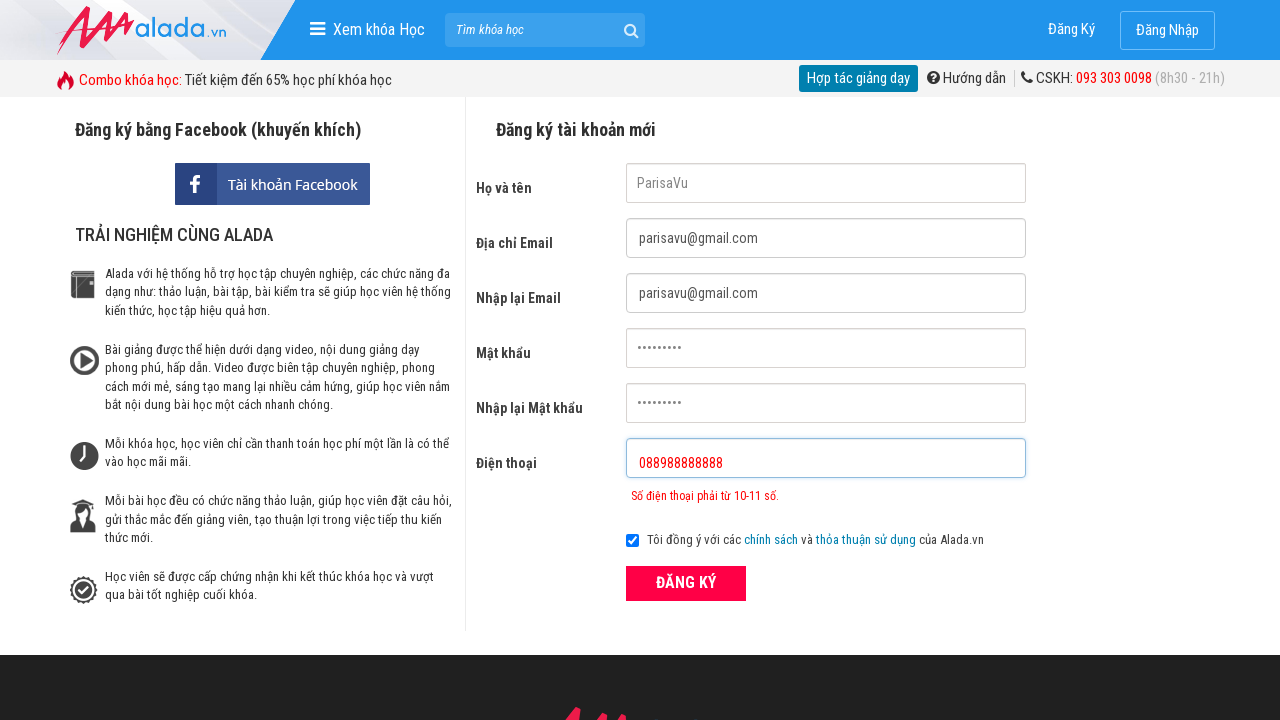

Phone number error message appeared validating rejection of 12-digit number
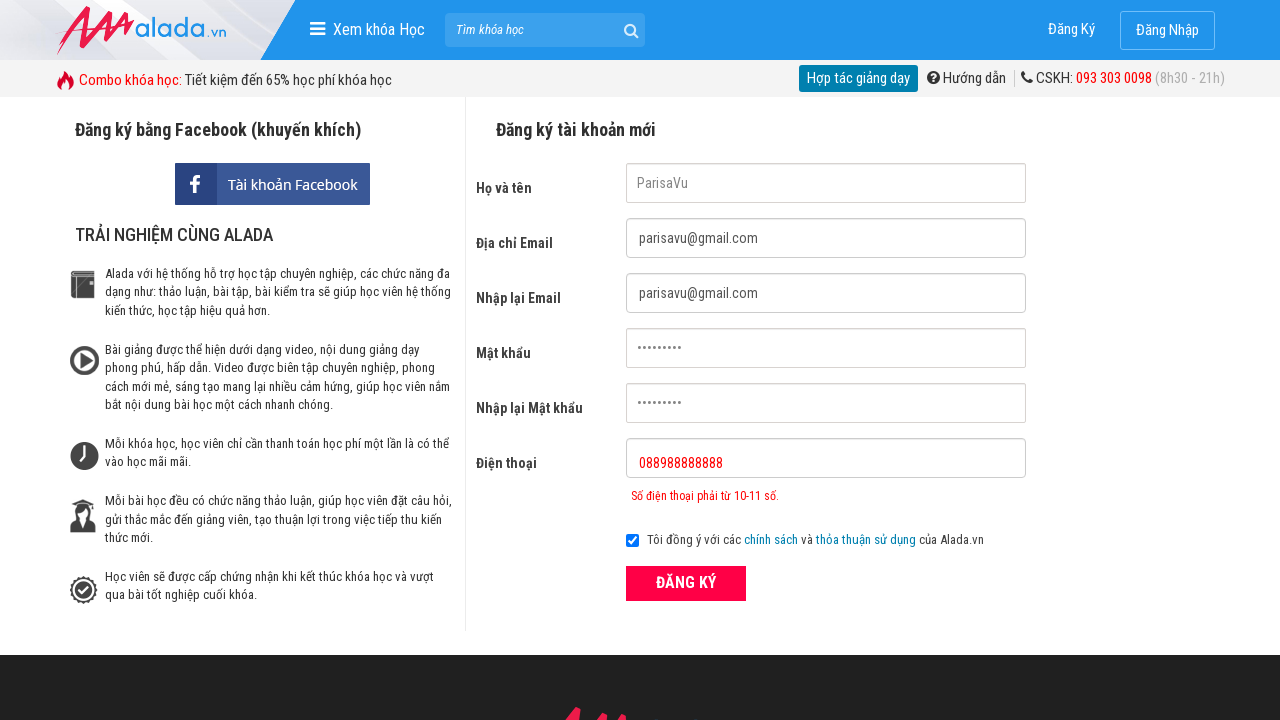

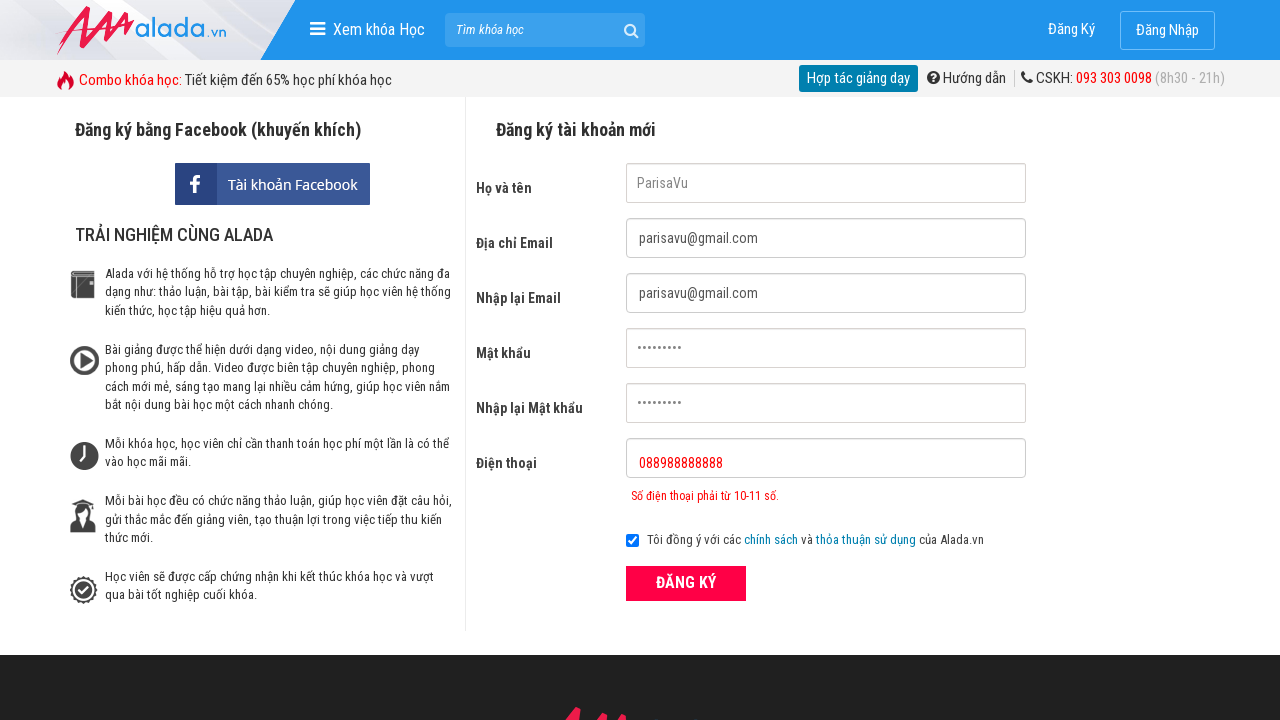